Tests infinite scroll functionality by scrolling down the page multiple times and verifying the page scrolled properly by checking scroll height exceeds viewport height.

Starting URL: https://the-internet.herokuapp.com/infinite_scroll

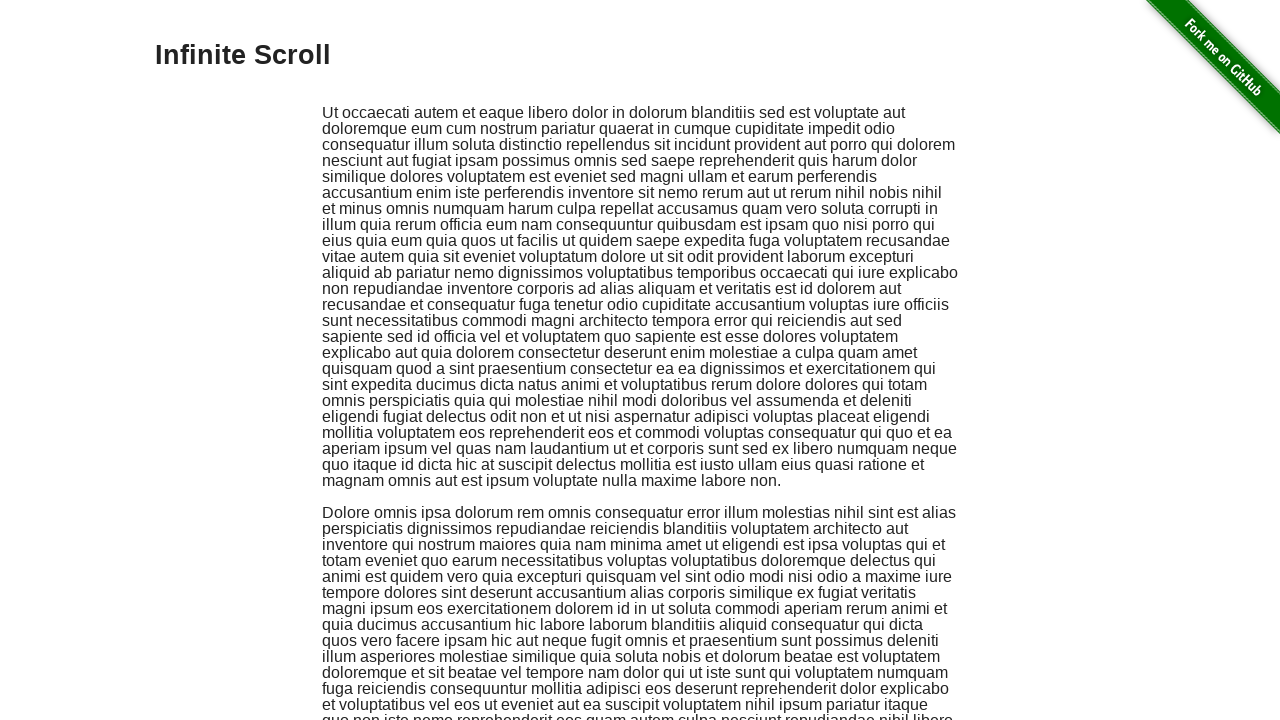

Navigated to infinite scroll page
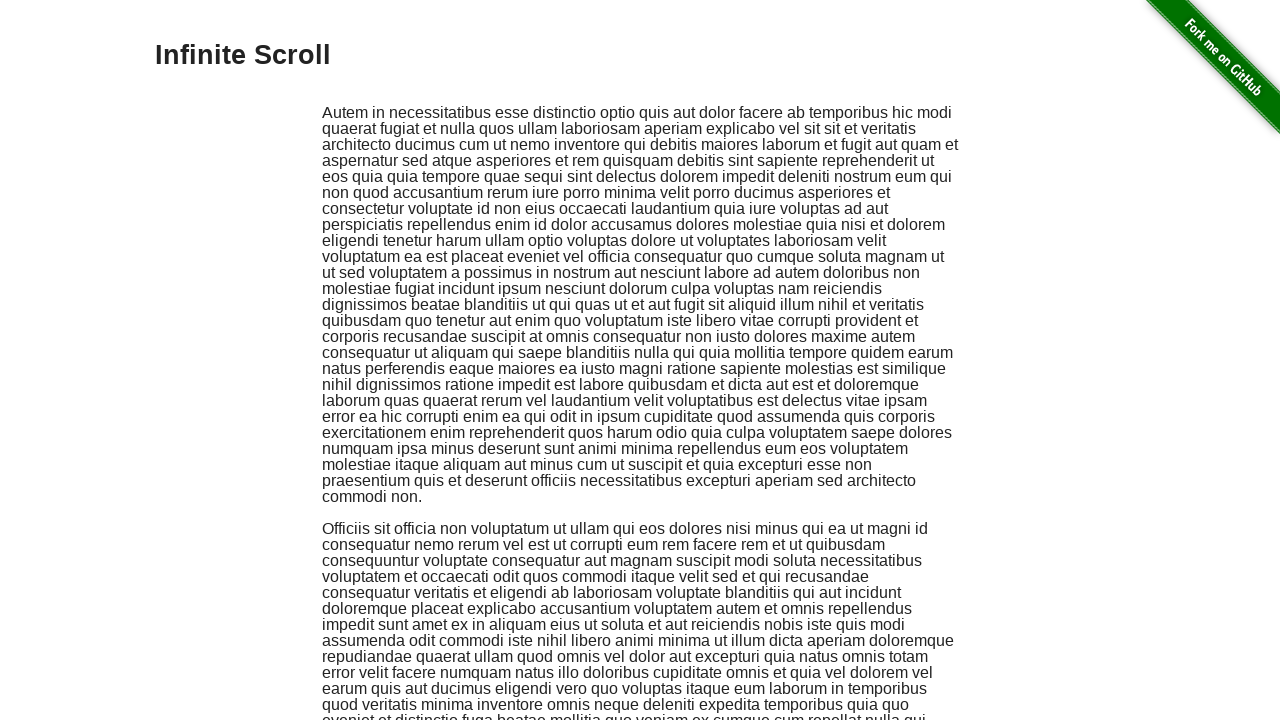

Scrolled down by 1000 pixels (iteration 1)
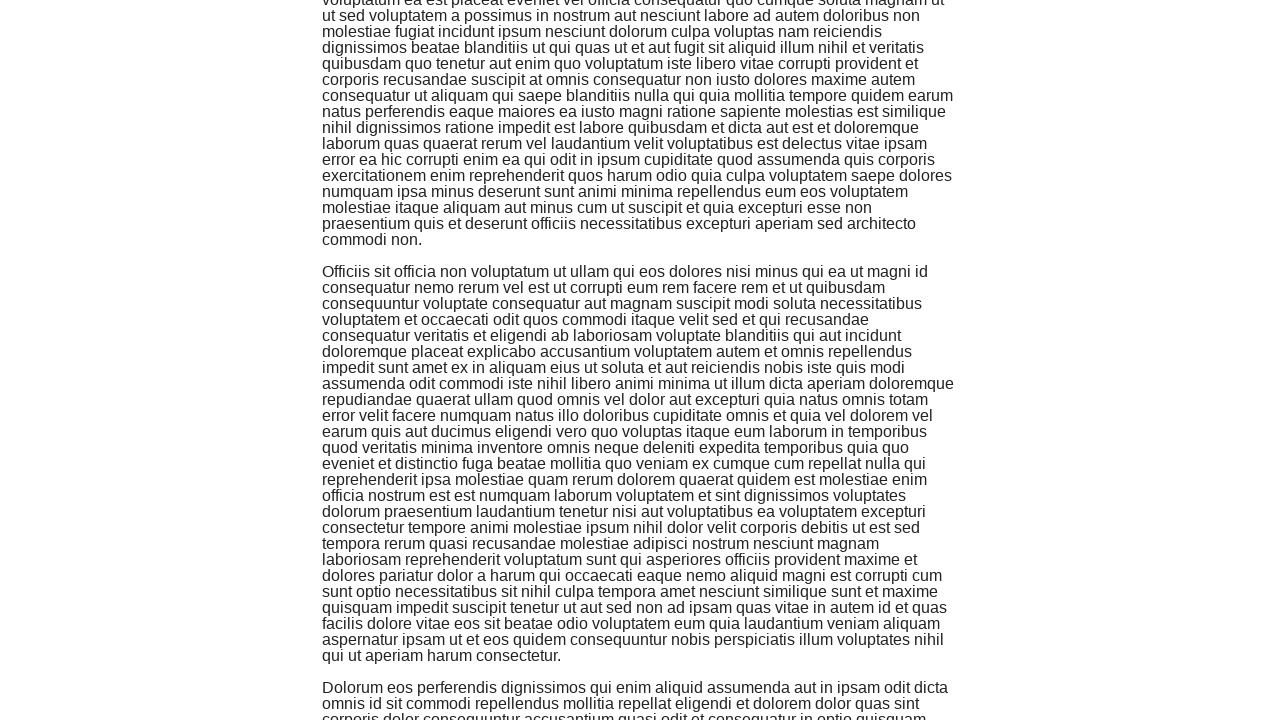

Waited 1000ms for new content to load
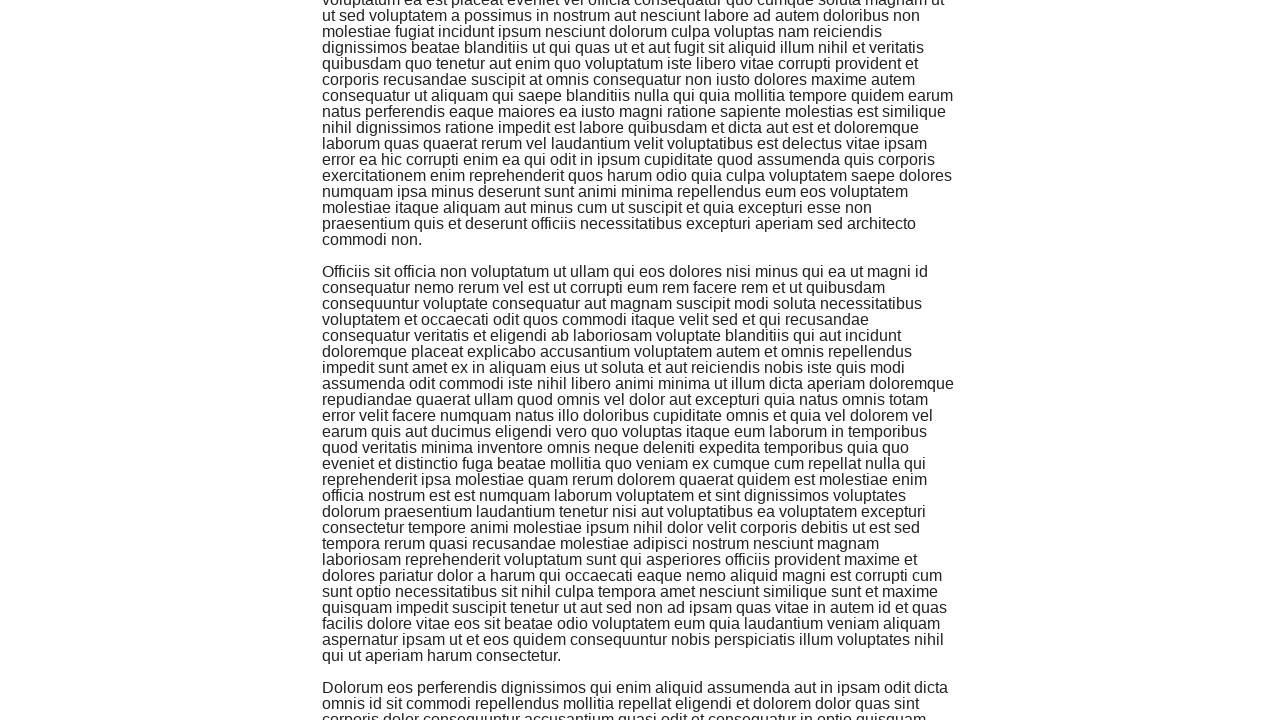

Scrolled down by 1000 pixels (iteration 2)
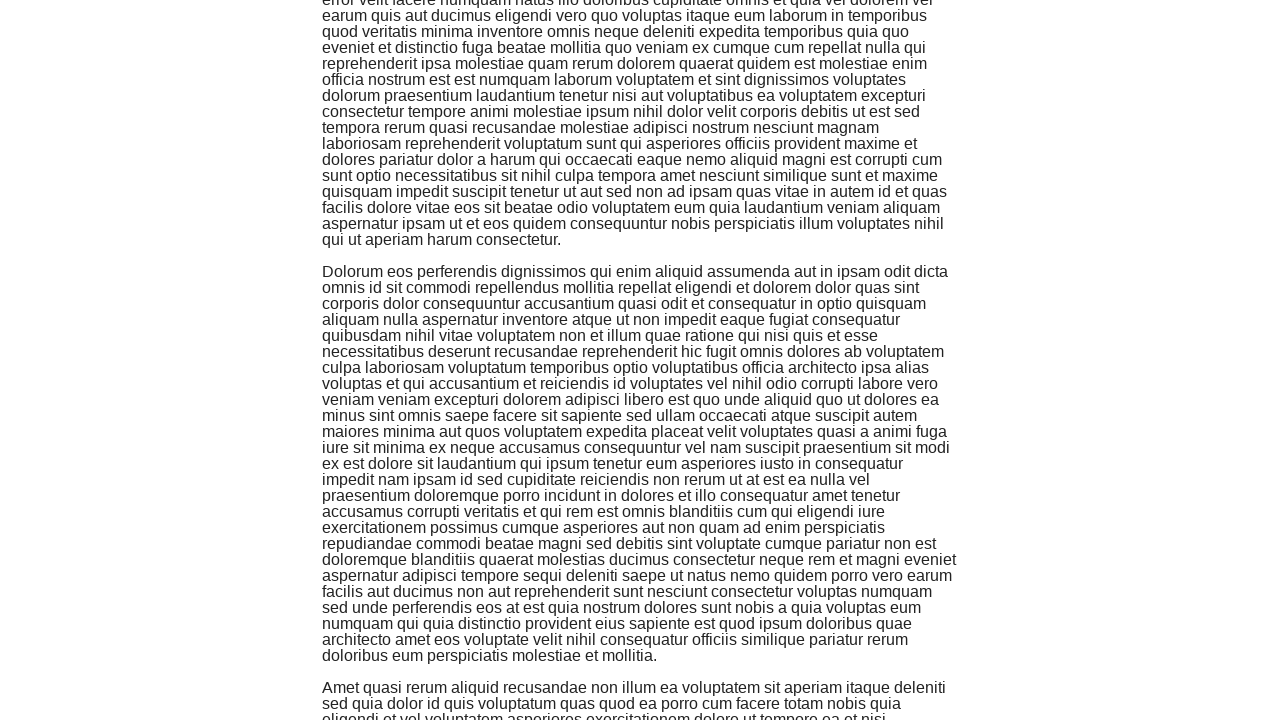

Waited 1000ms for new content to load
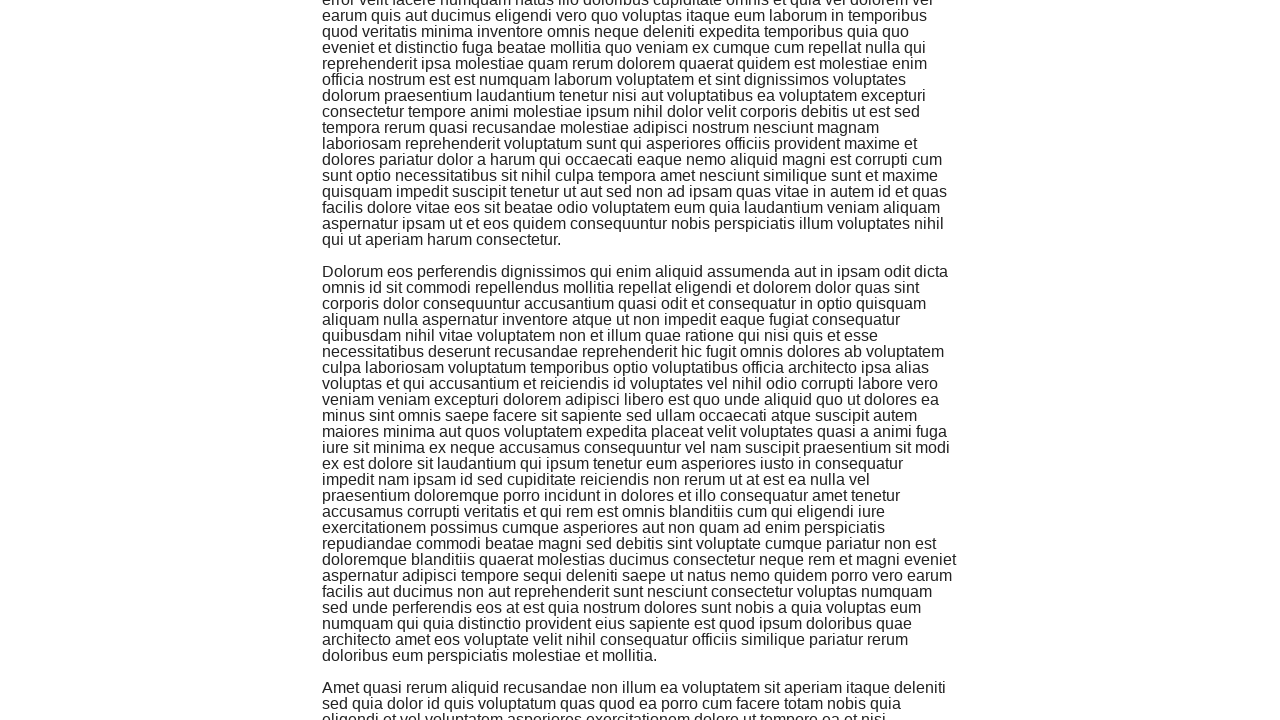

Scrolled down by 1000 pixels (iteration 3)
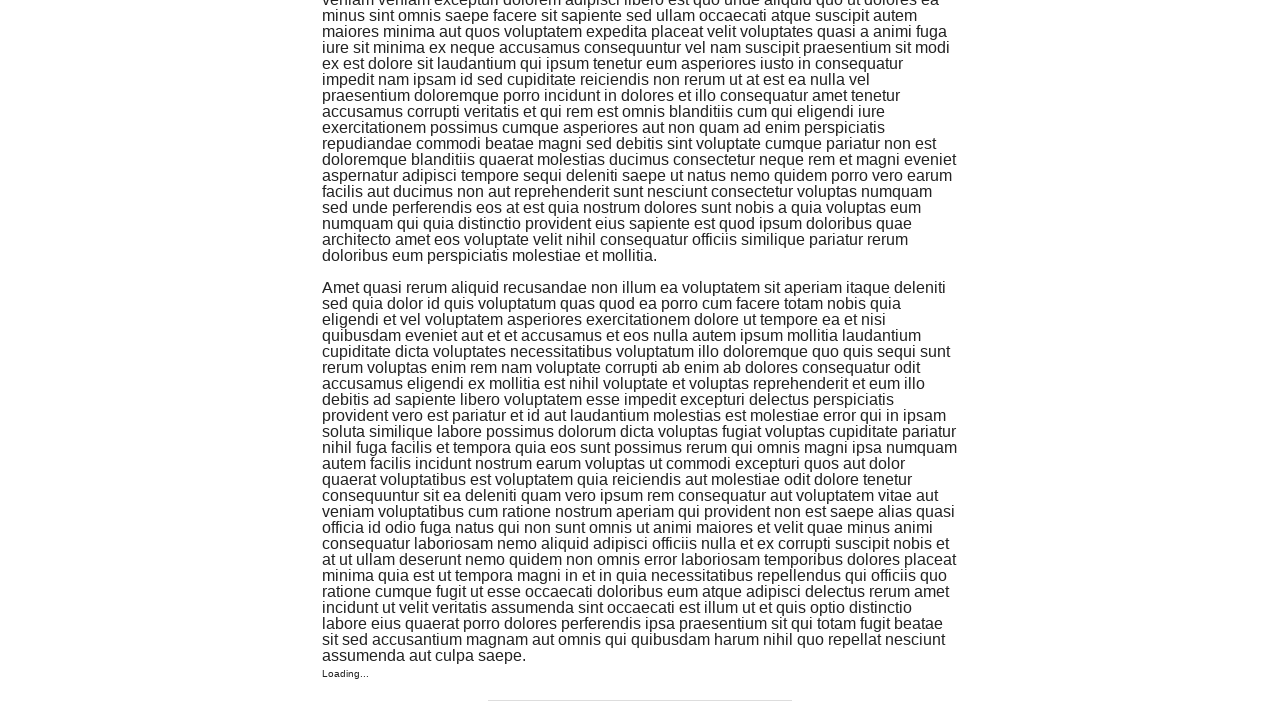

Waited 1000ms for new content to load
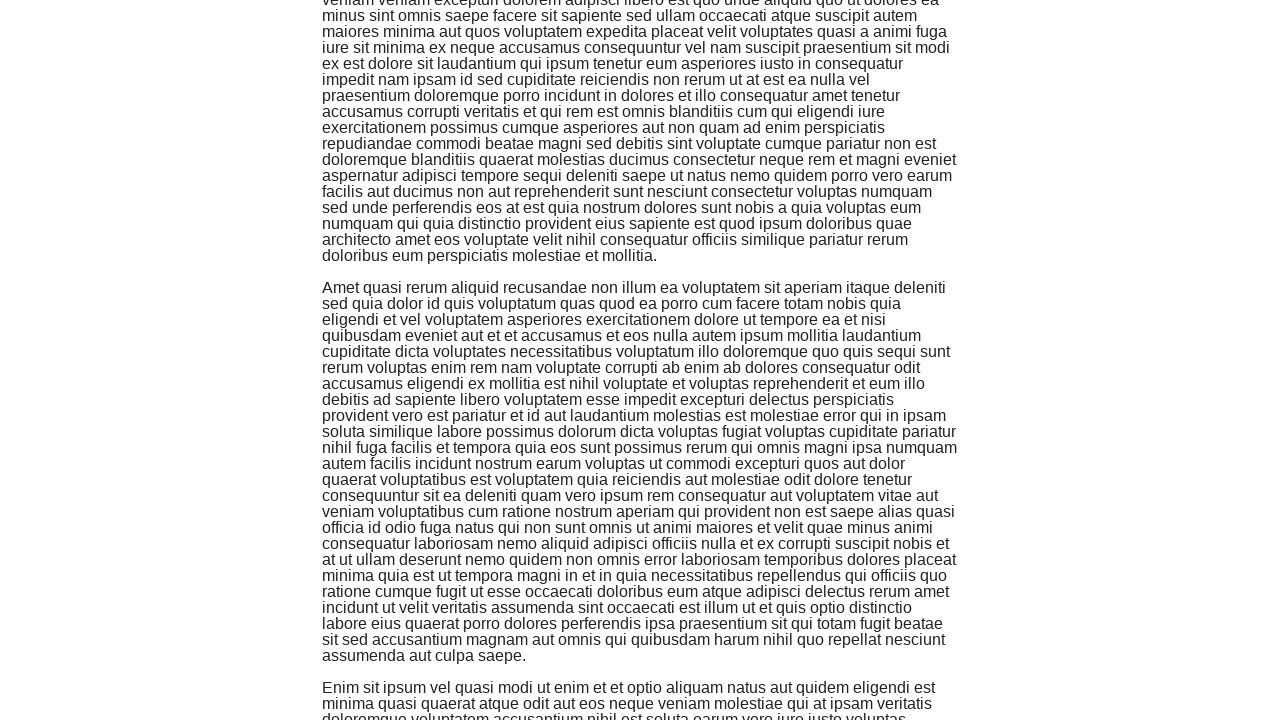

Retrieved scroll height: 2209px
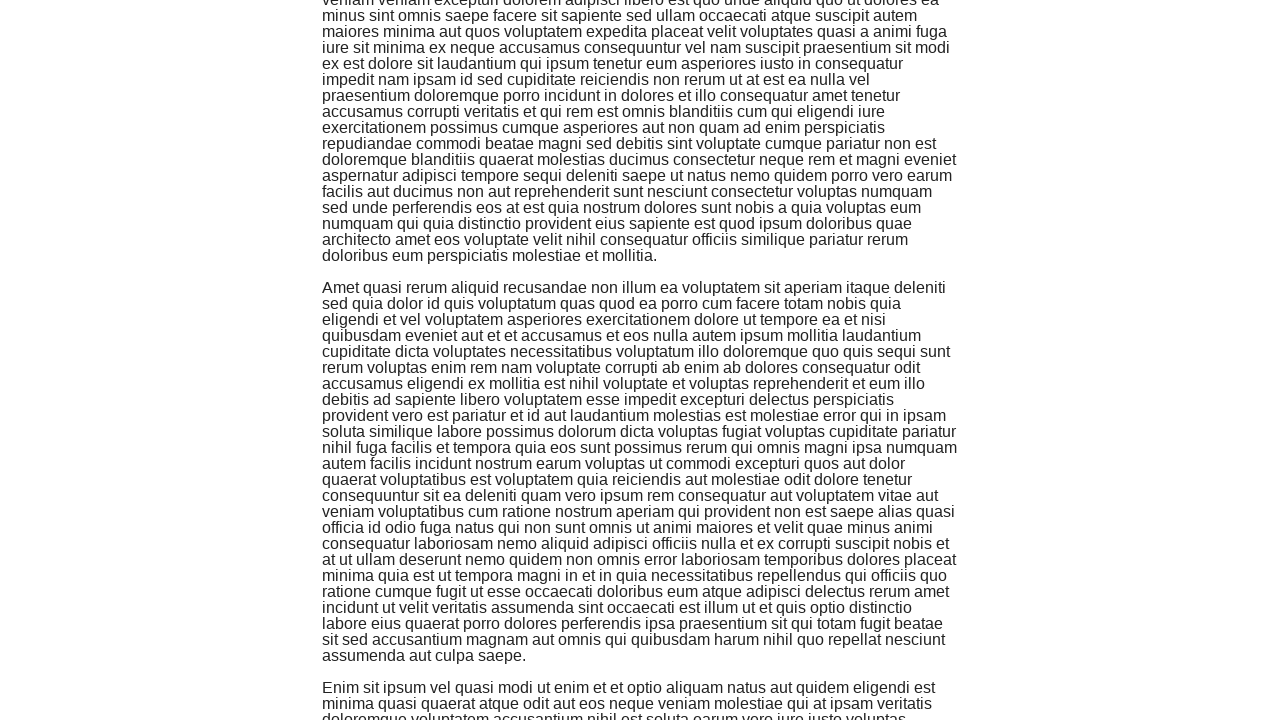

Retrieved viewport height: 720px
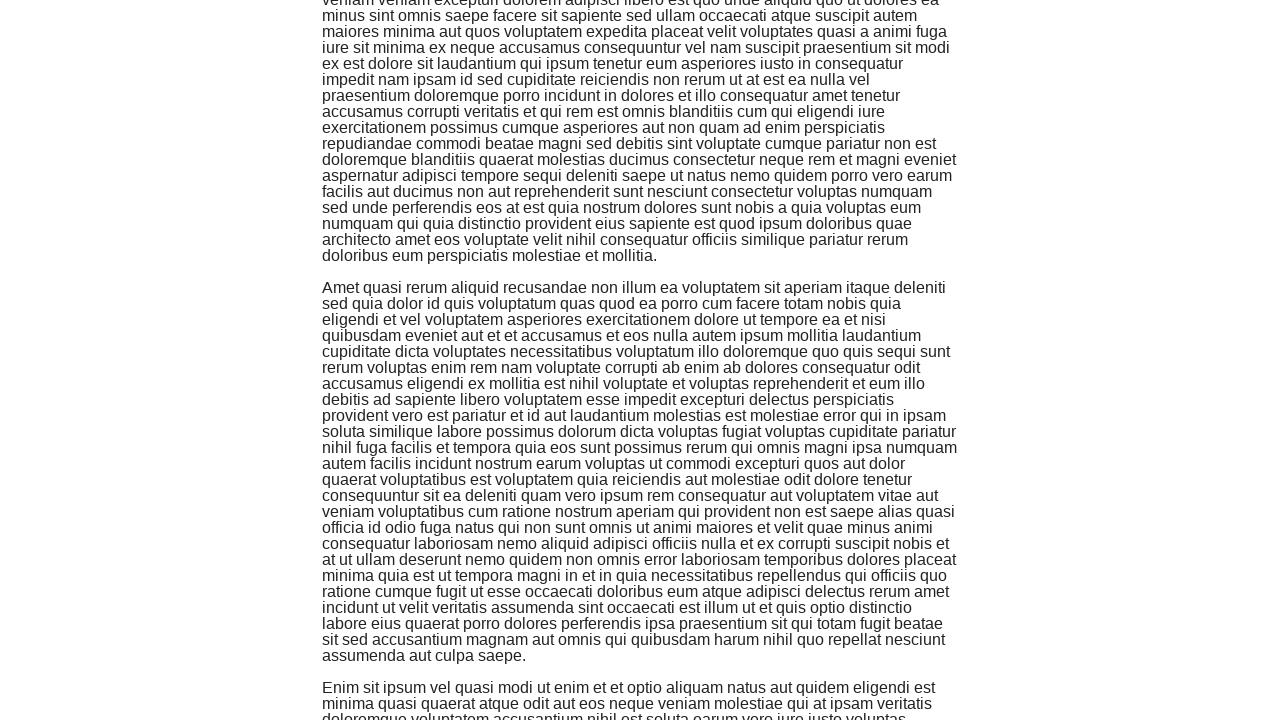

Assertion passed: scroll height exceeds viewport height
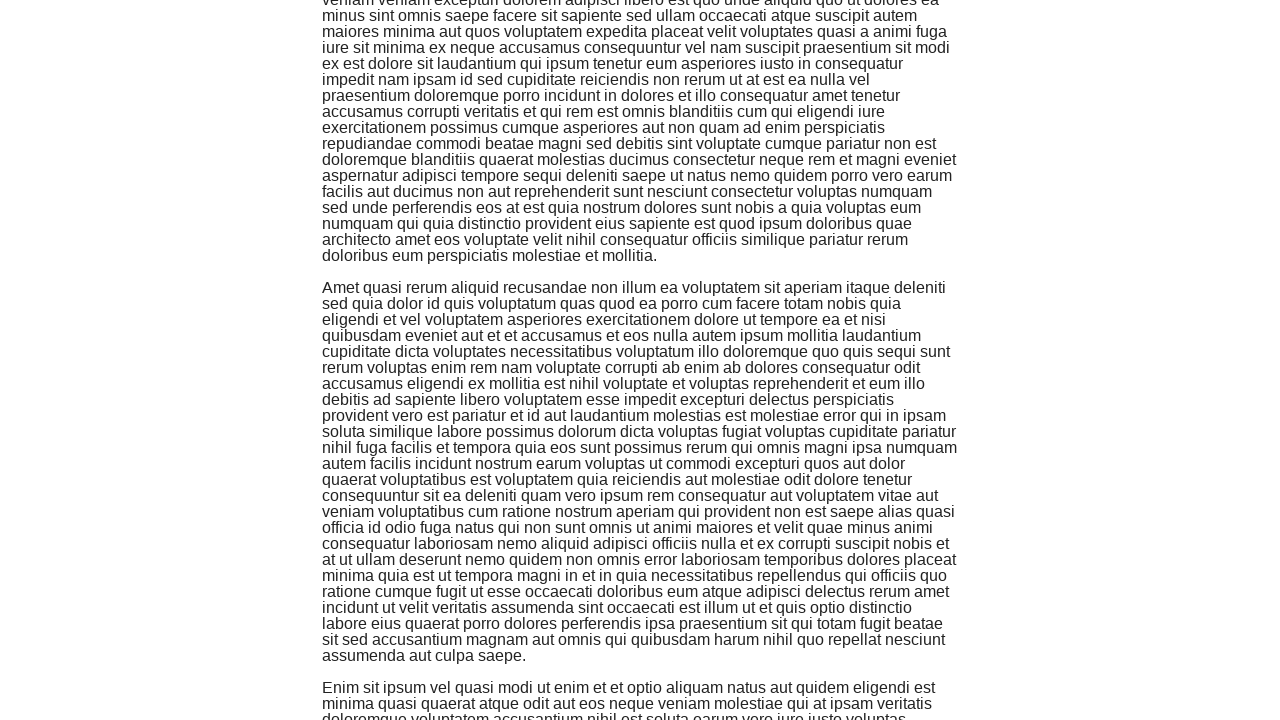

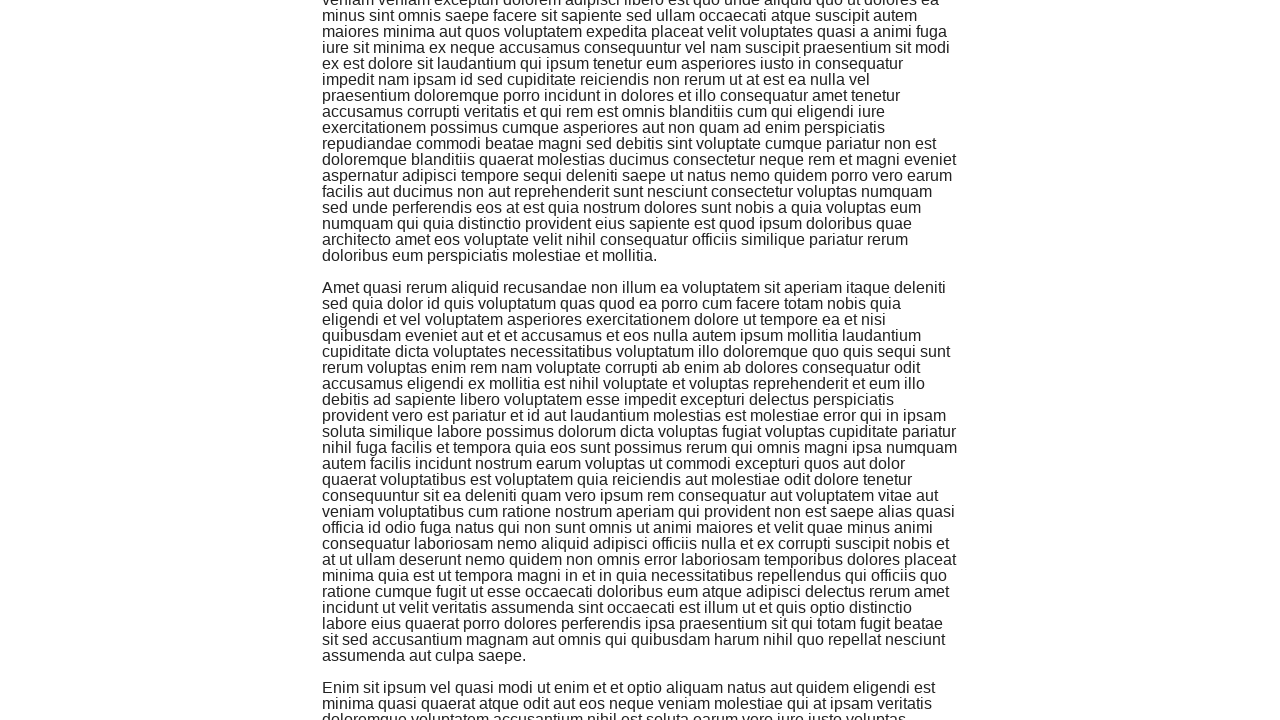